Tests file upload functionality by uploading a file through an input element and clicking the submit button

Starting URL: https://sahitest.com/demo/php/fileUpload.htm

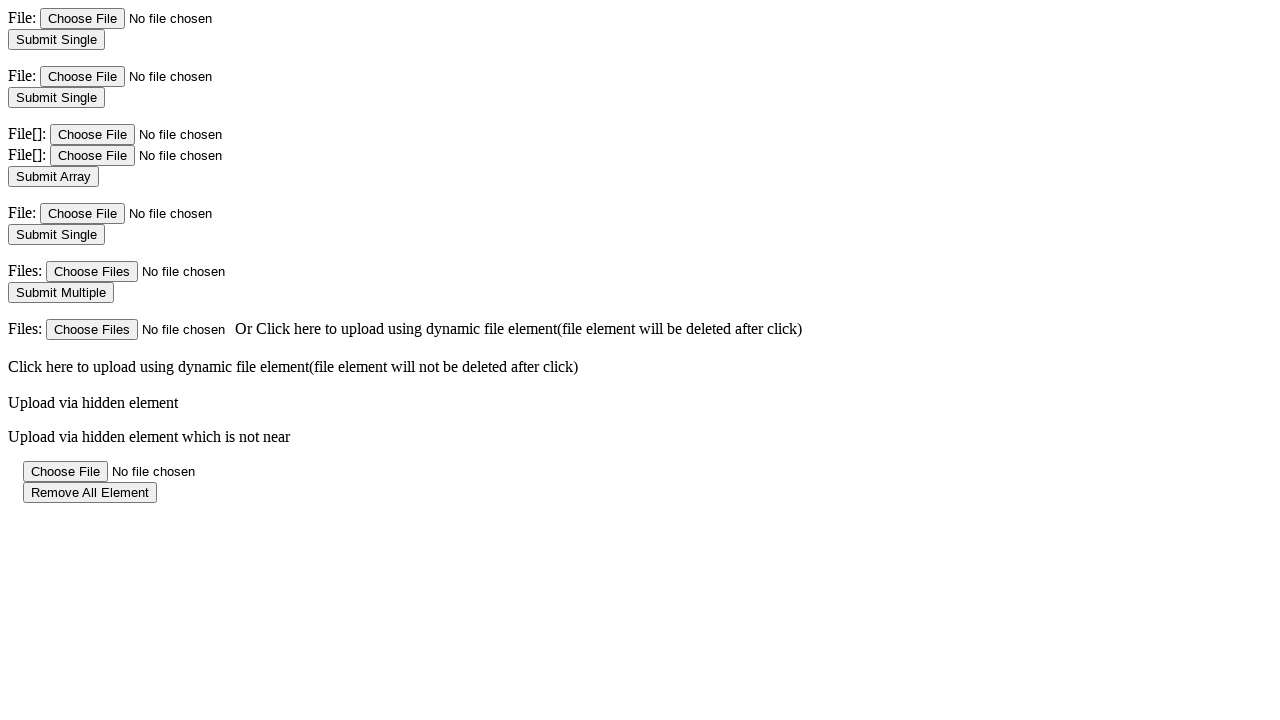

Created temporary test PNG file for upload
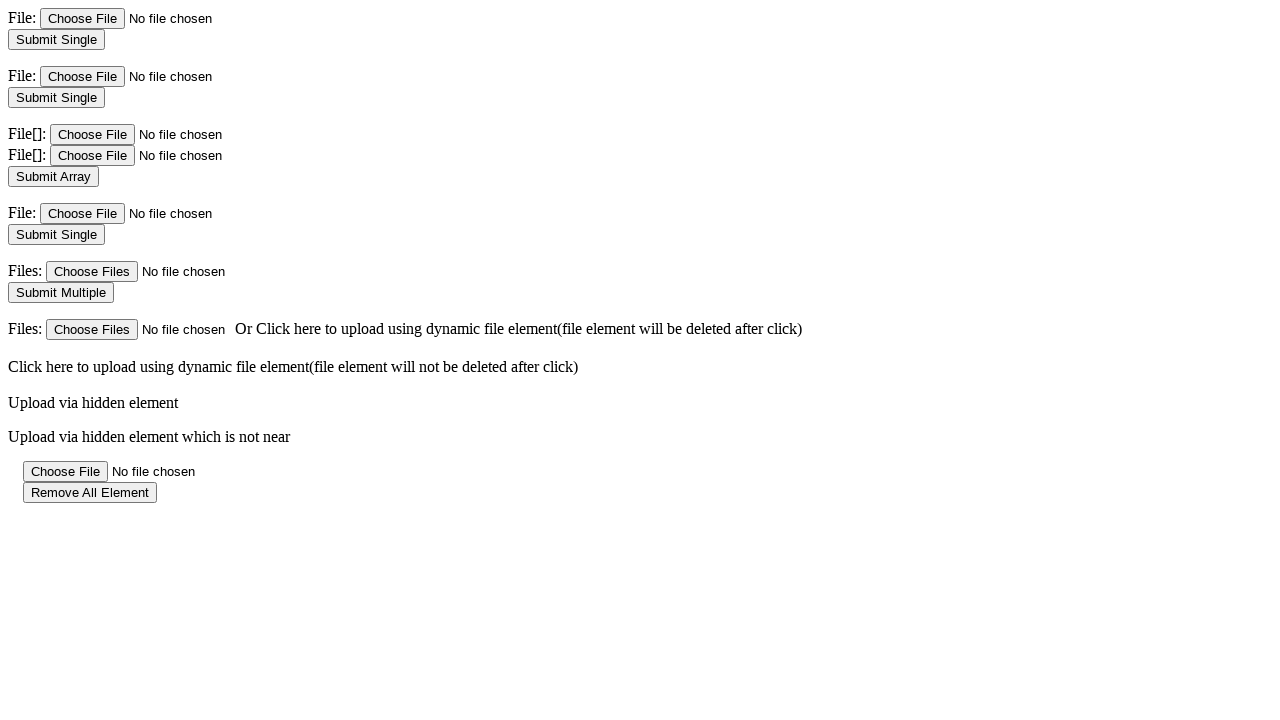

Set input file to upload test PNG image
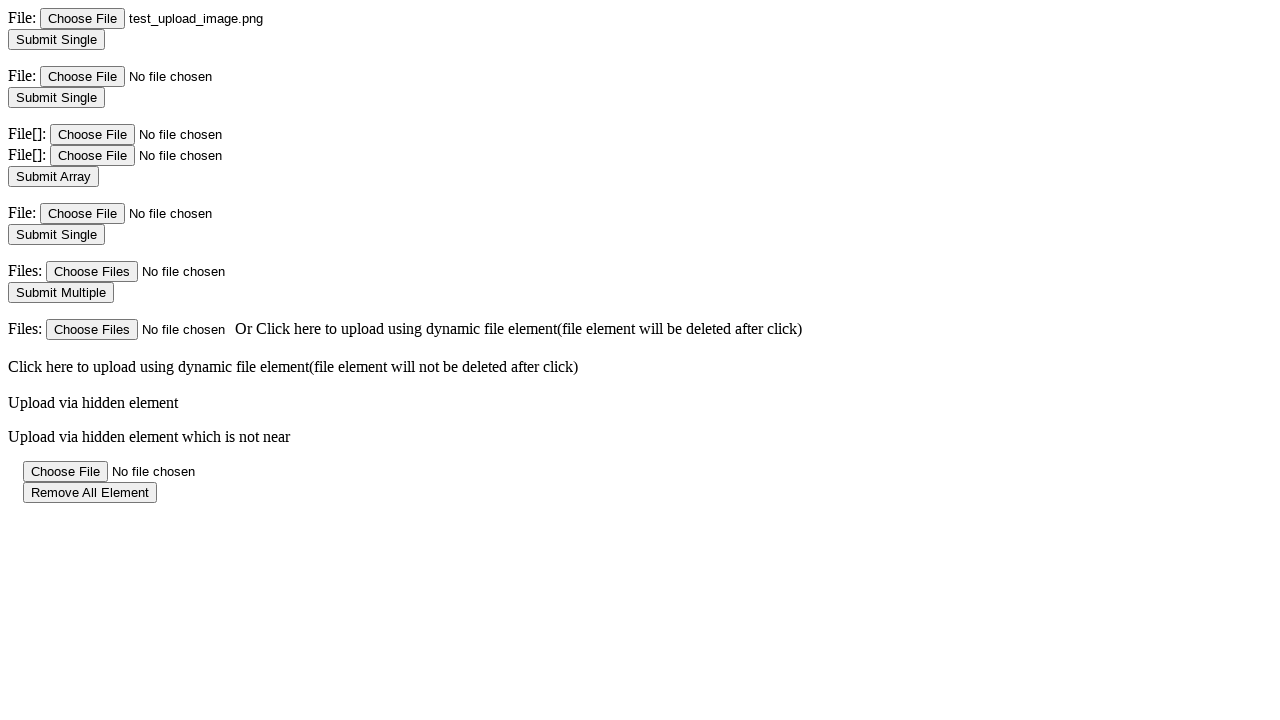

Clicked Submit Single button to upload file at (56, 40) on input[value="Submit Single"]
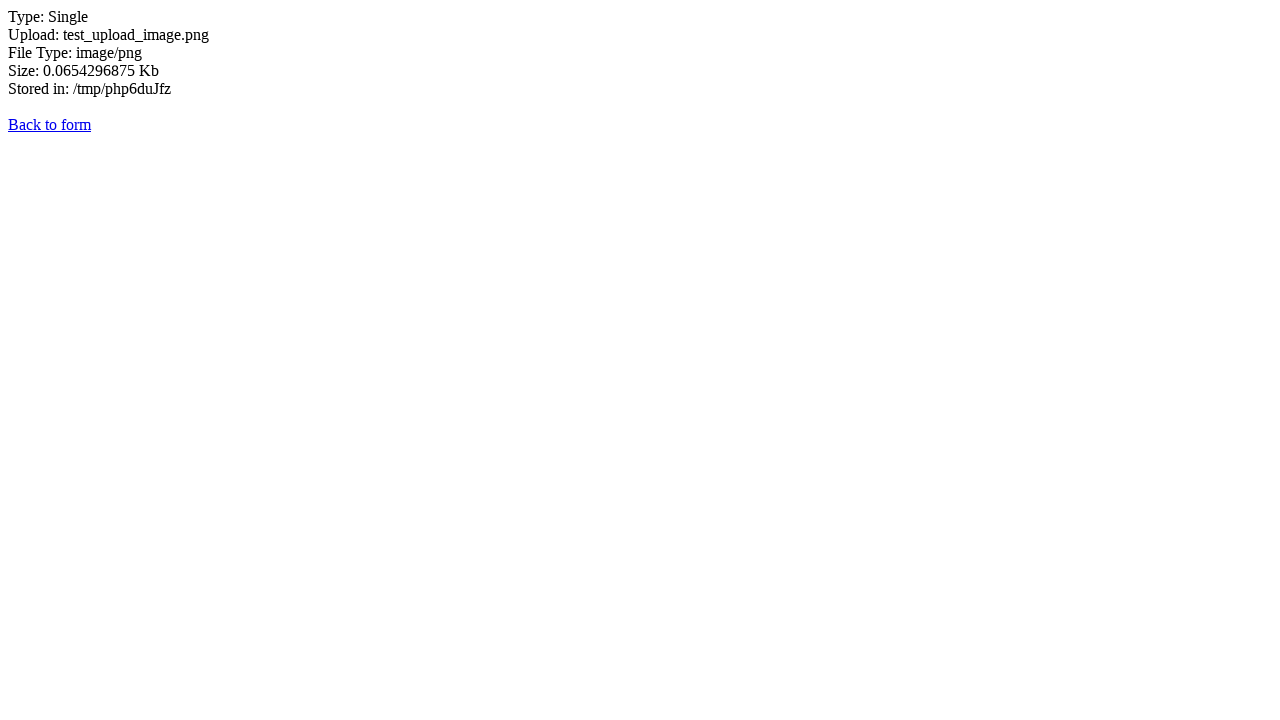

File upload completed and page settled to networkidle state
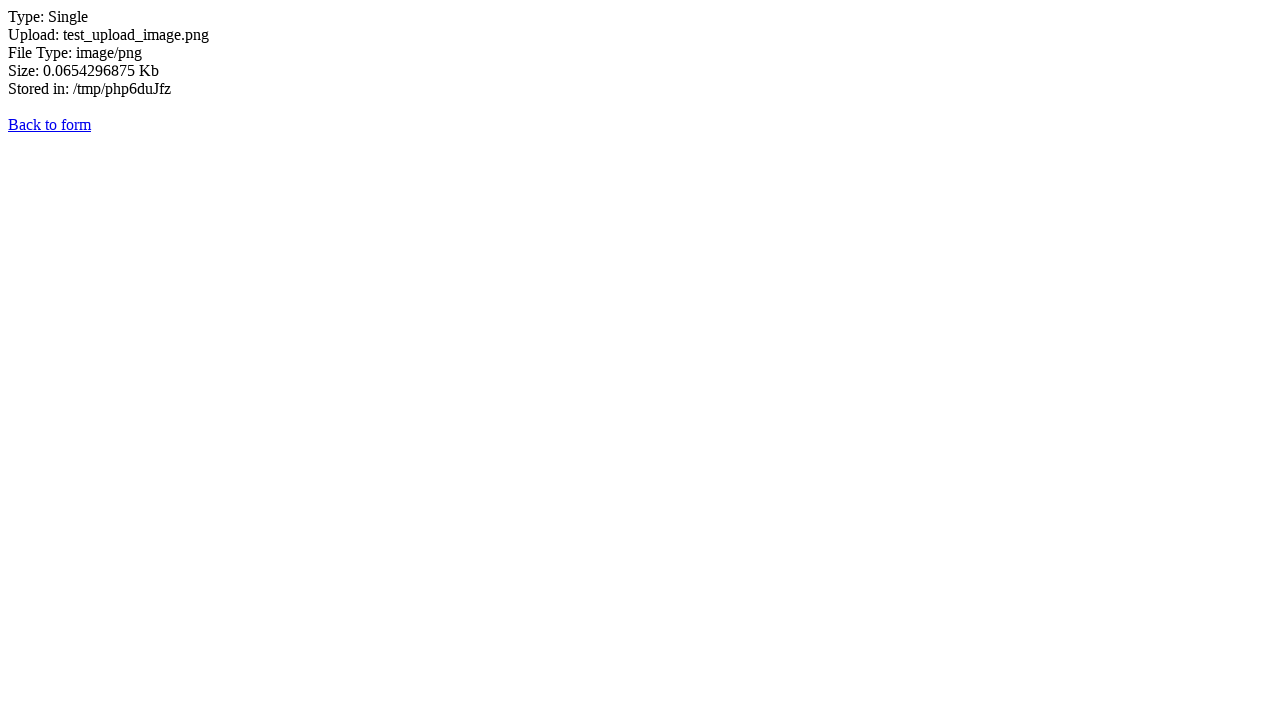

Cleaned up temporary test file
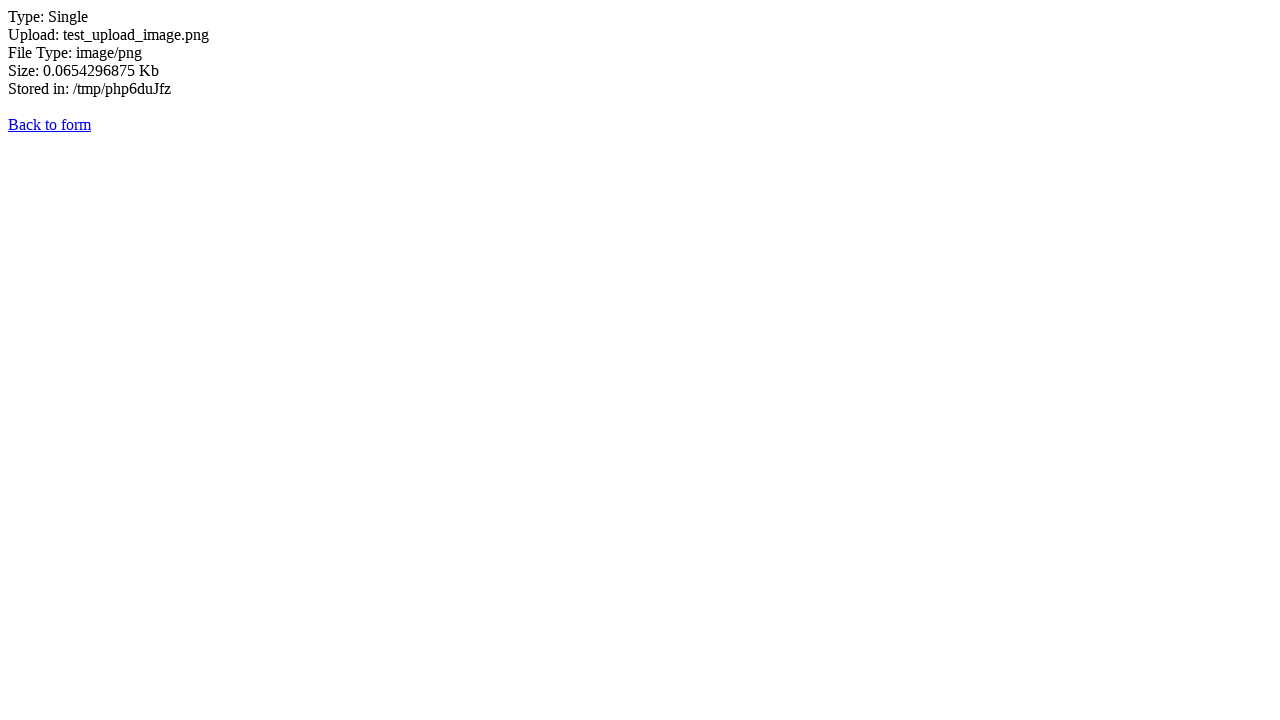

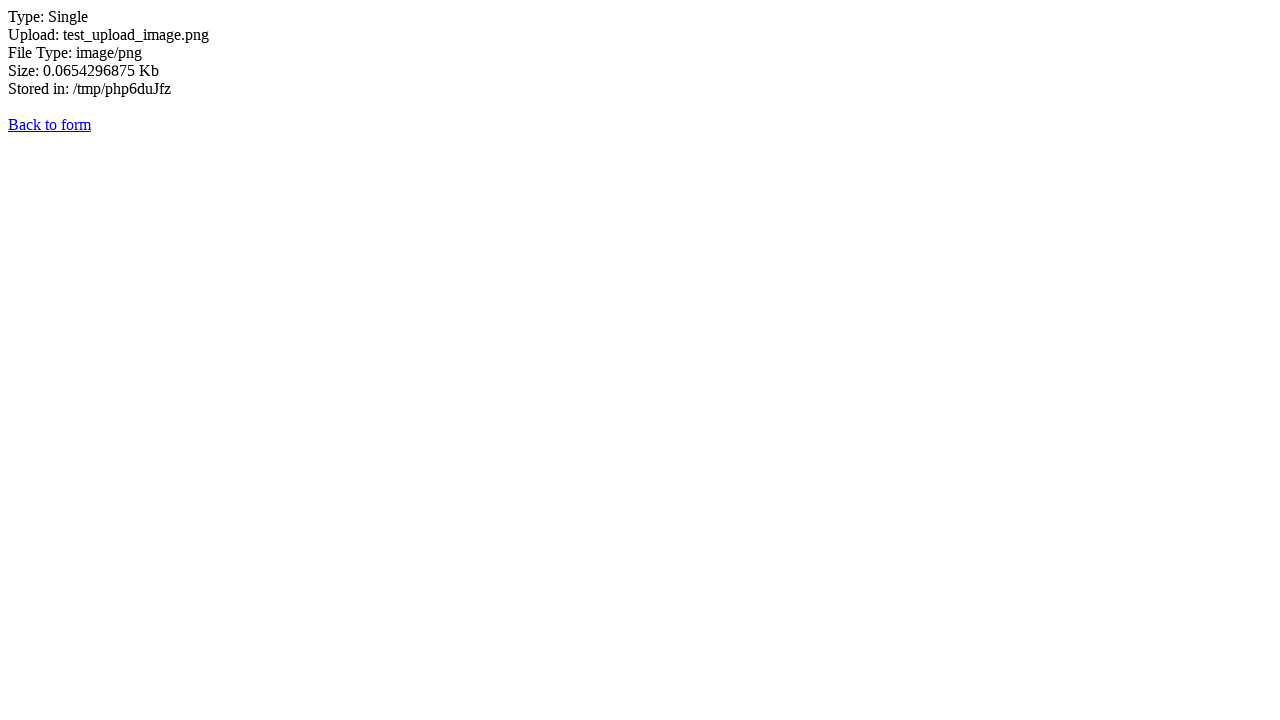